Tests JavaScript prompt alert by clicking the prompt button, entering text, and verifying the entered text is displayed

Starting URL: https://loopcamp.vercel.app/javascript-alerts.html

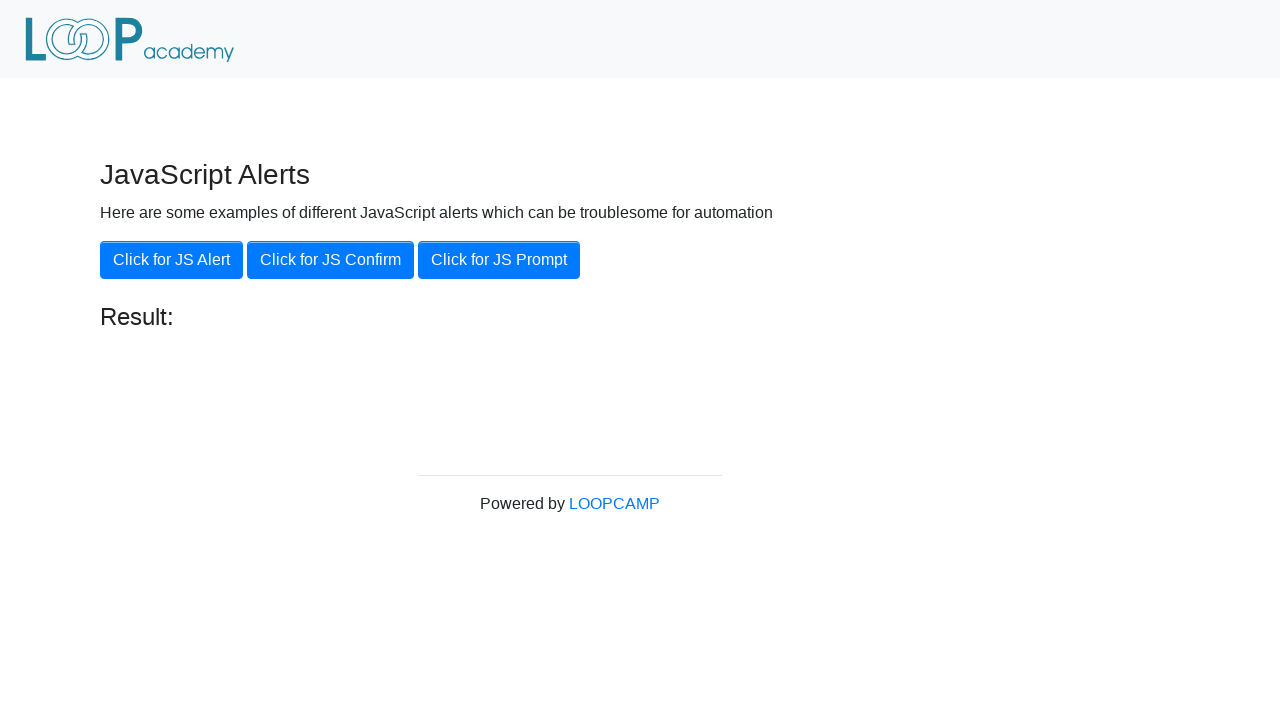

Set up dialog handler to accept prompt with text 'Loop Academy'
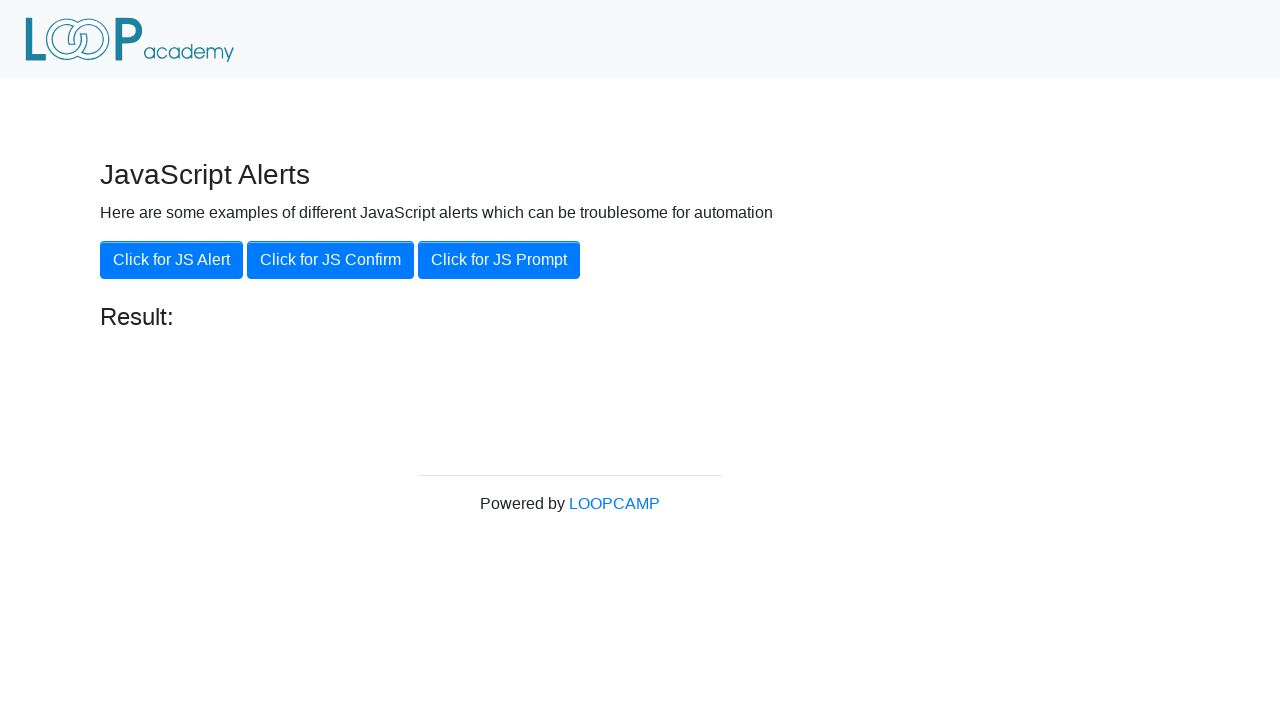

Clicked the JS Prompt button at (499, 260) on xpath=//button[contains(text(), 'Click for JS Prompt')]
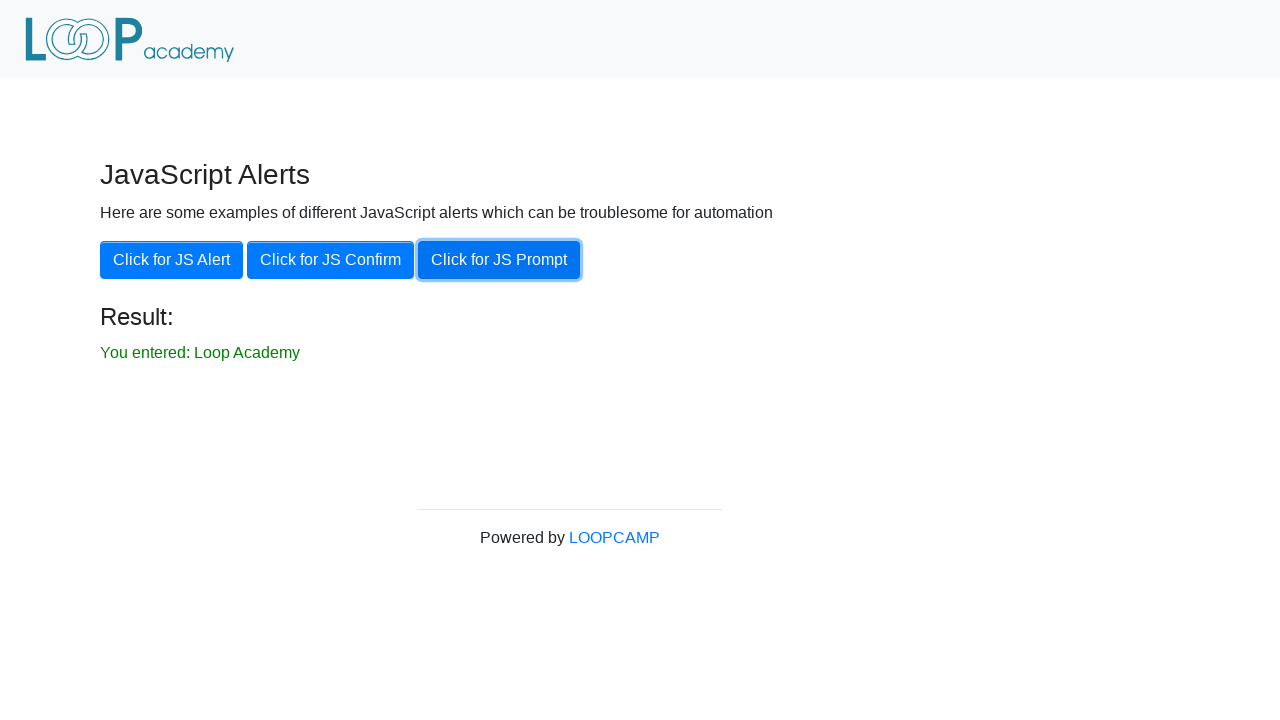

Verified that entered text 'You entered: Loop Academy' is displayed on the page
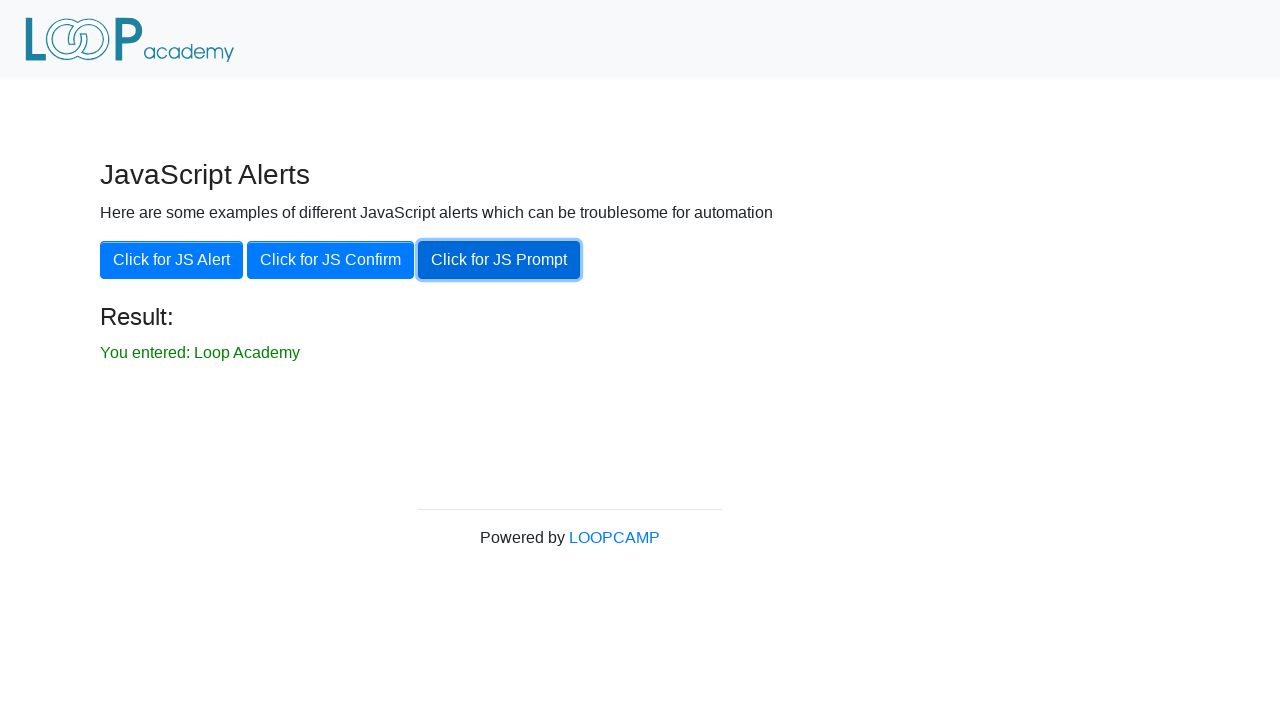

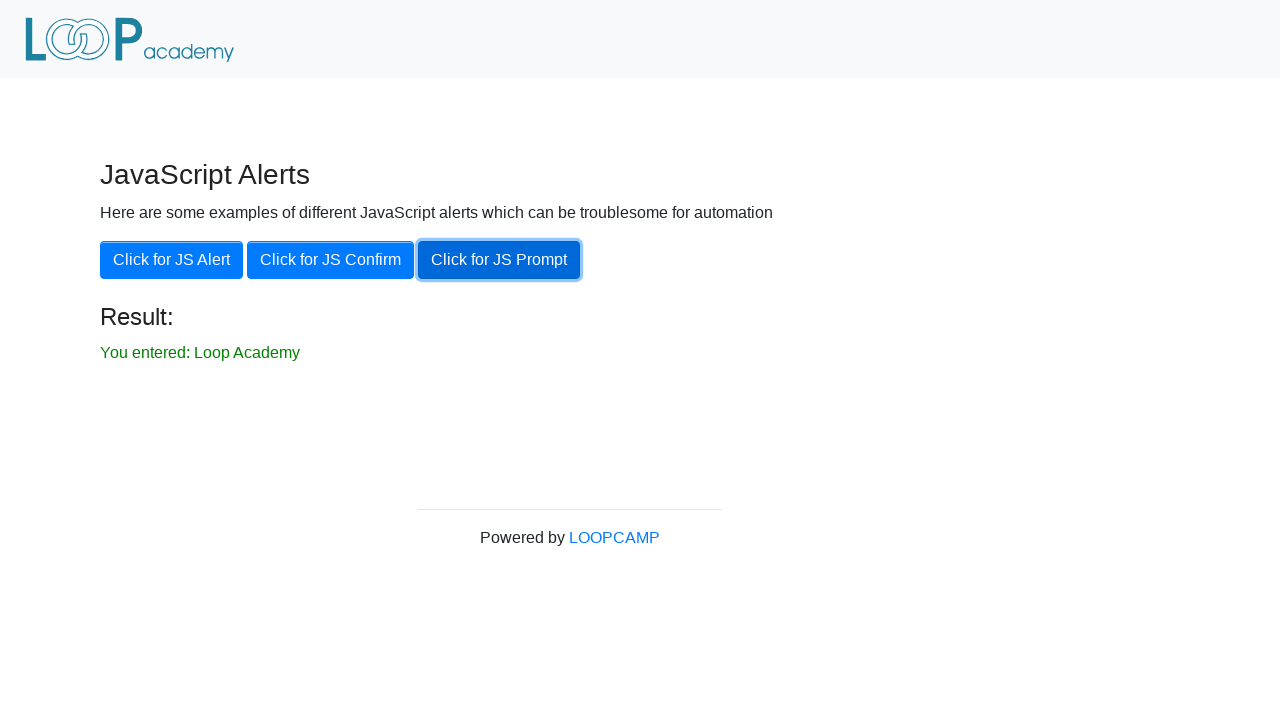